Navigates to the Danube web shop and clicks through different book category filters (Crime & Thrillers, Sci-Fi, Fantasy)

Starting URL: https://danube-web.shop/

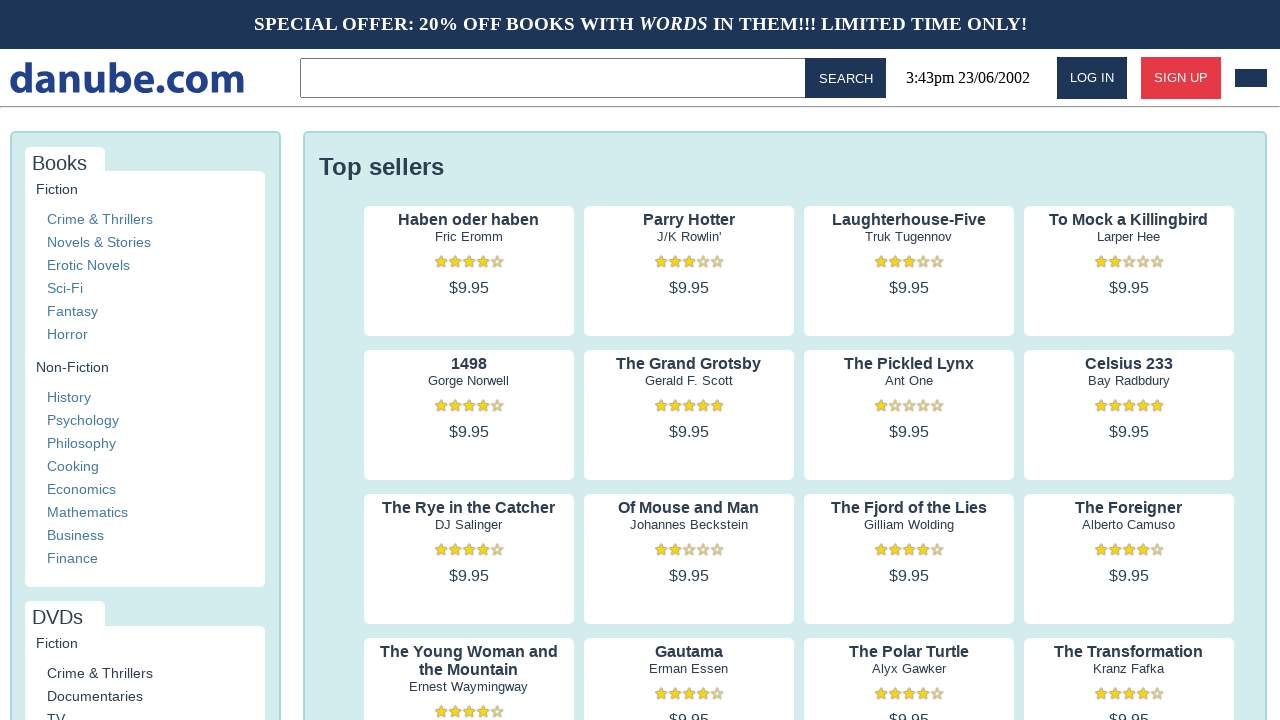

Navigated to Danube web shop homepage
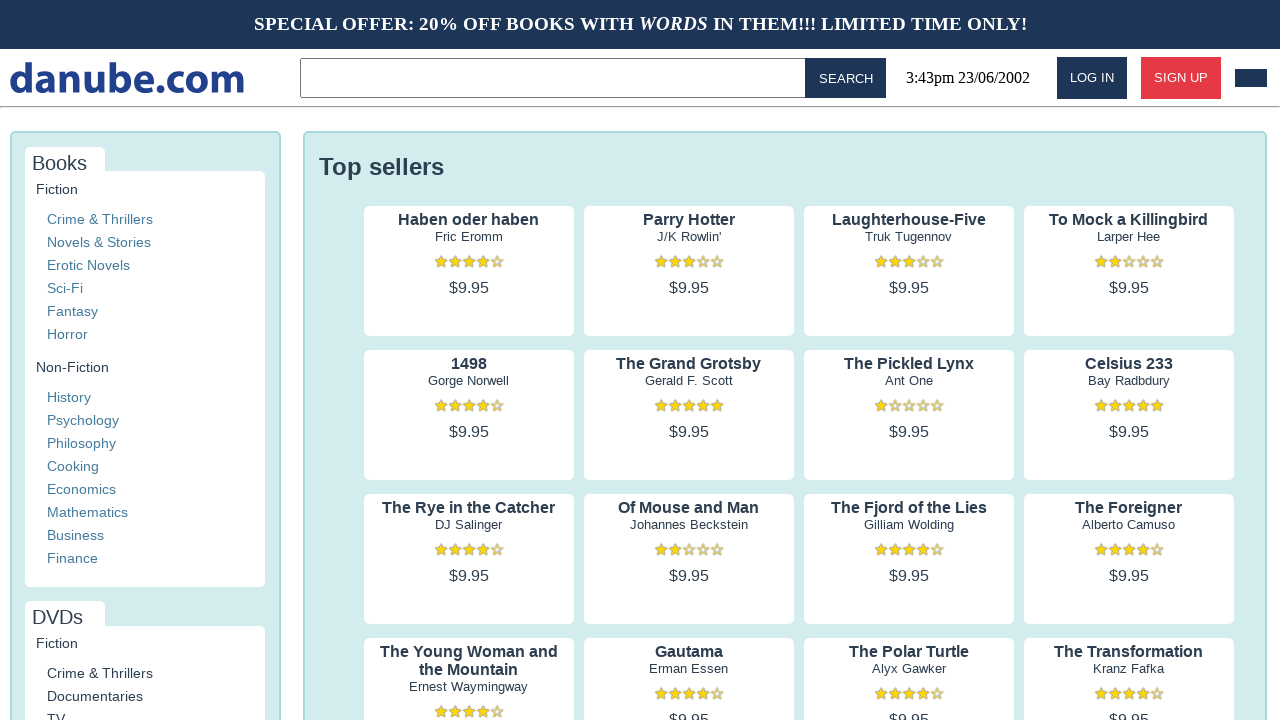

Clicked on Crime & Thrillers category filter at (100, 219) on a >> internal:has-text="Crime & Thrillers"i
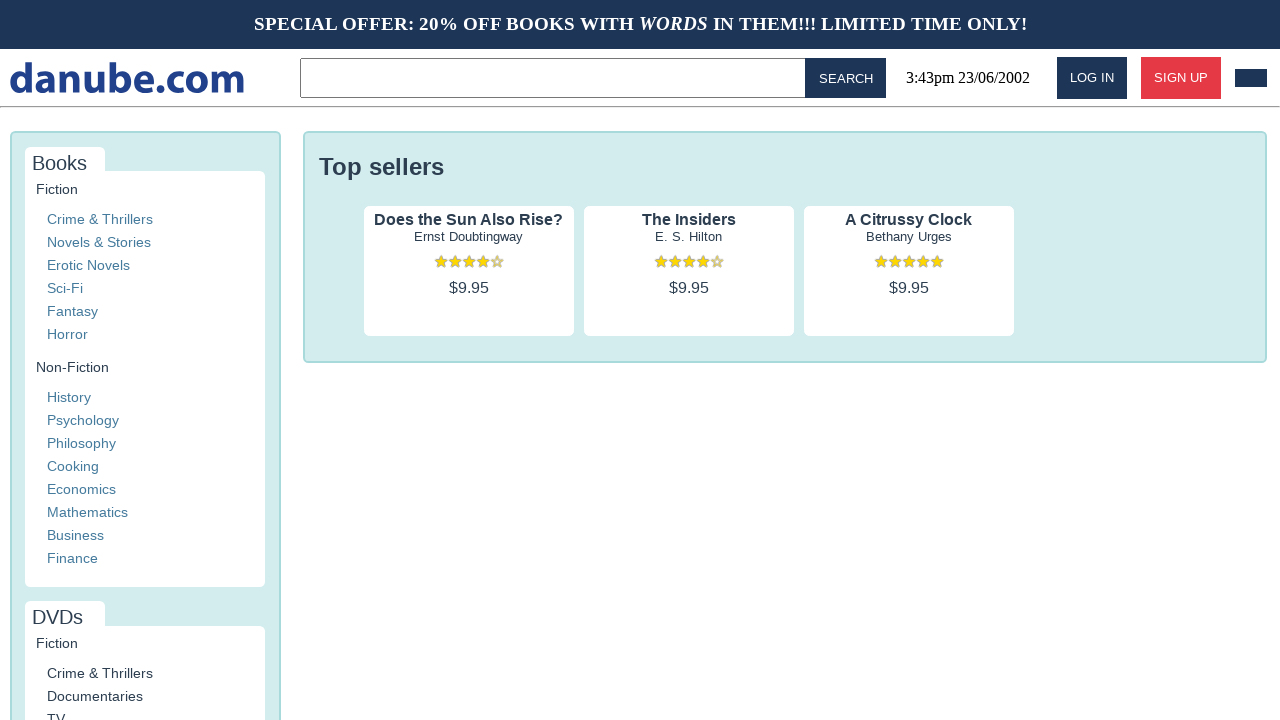

Clicked on Sci-Fi category filter at (65, 288) on a >> internal:has-text="Sci-Fi"i
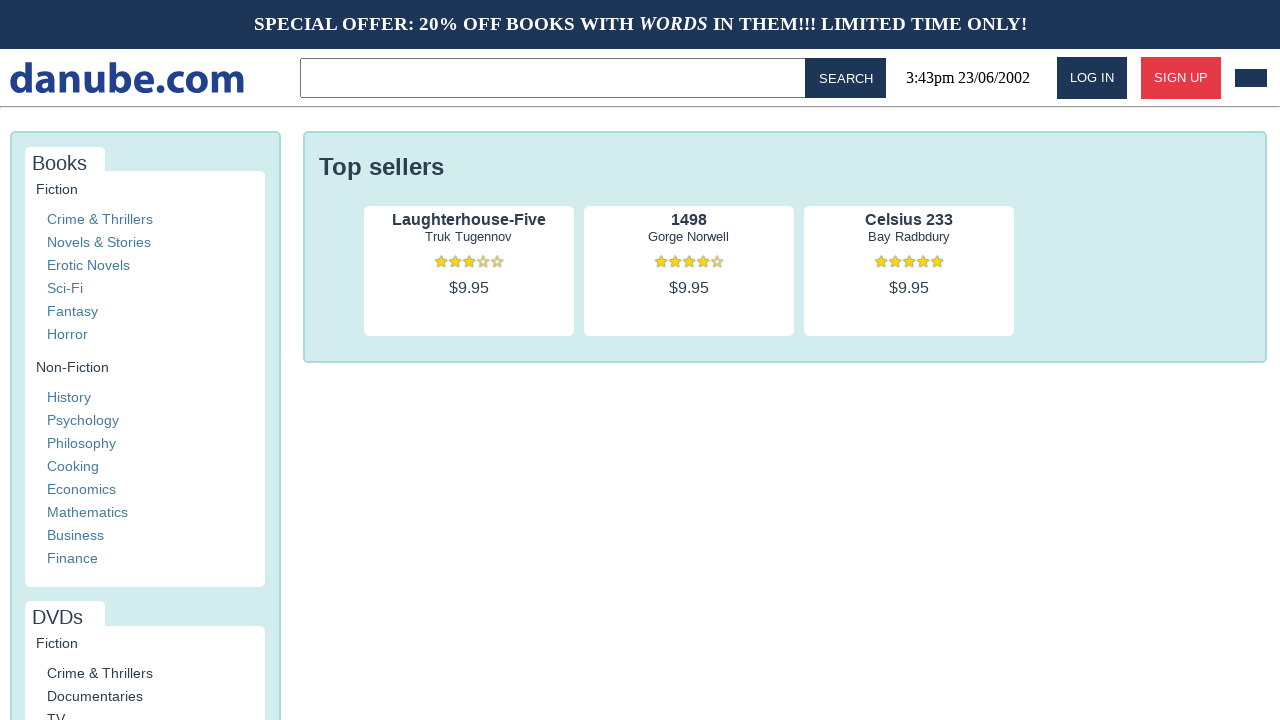

Clicked on Fantasy category filter at (72, 311) on a >> internal:has-text="Fantasy"i
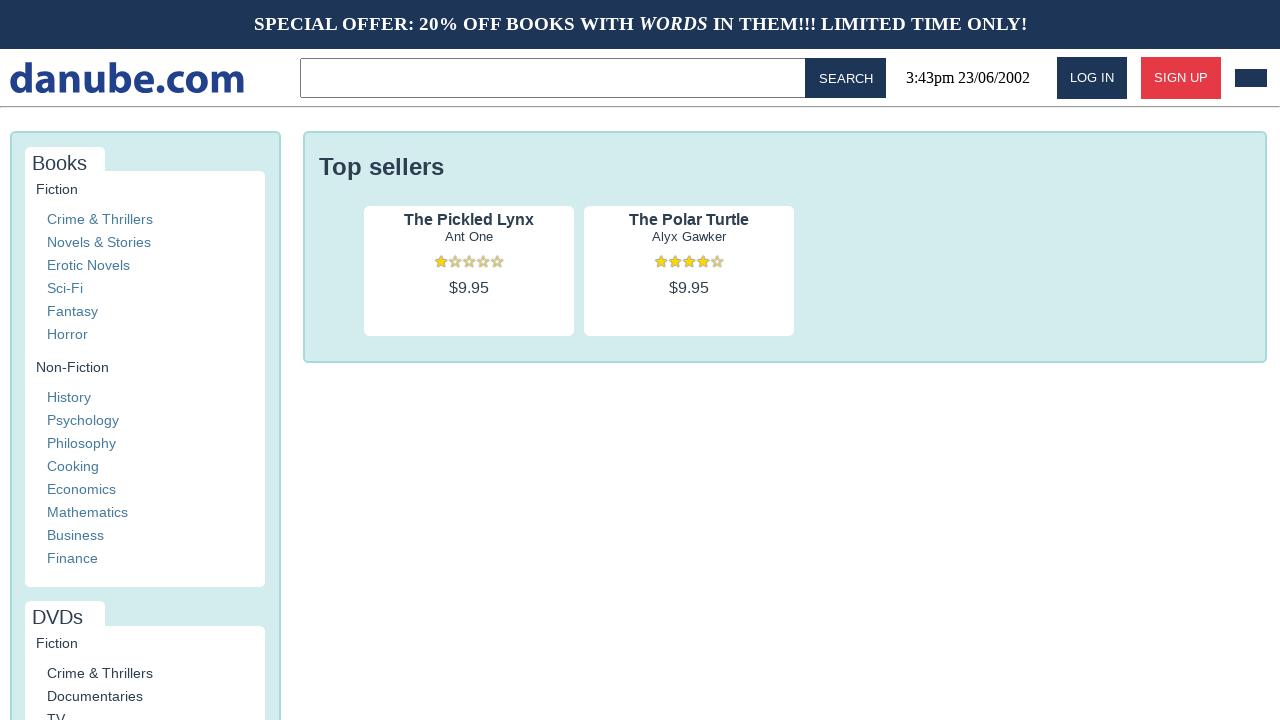

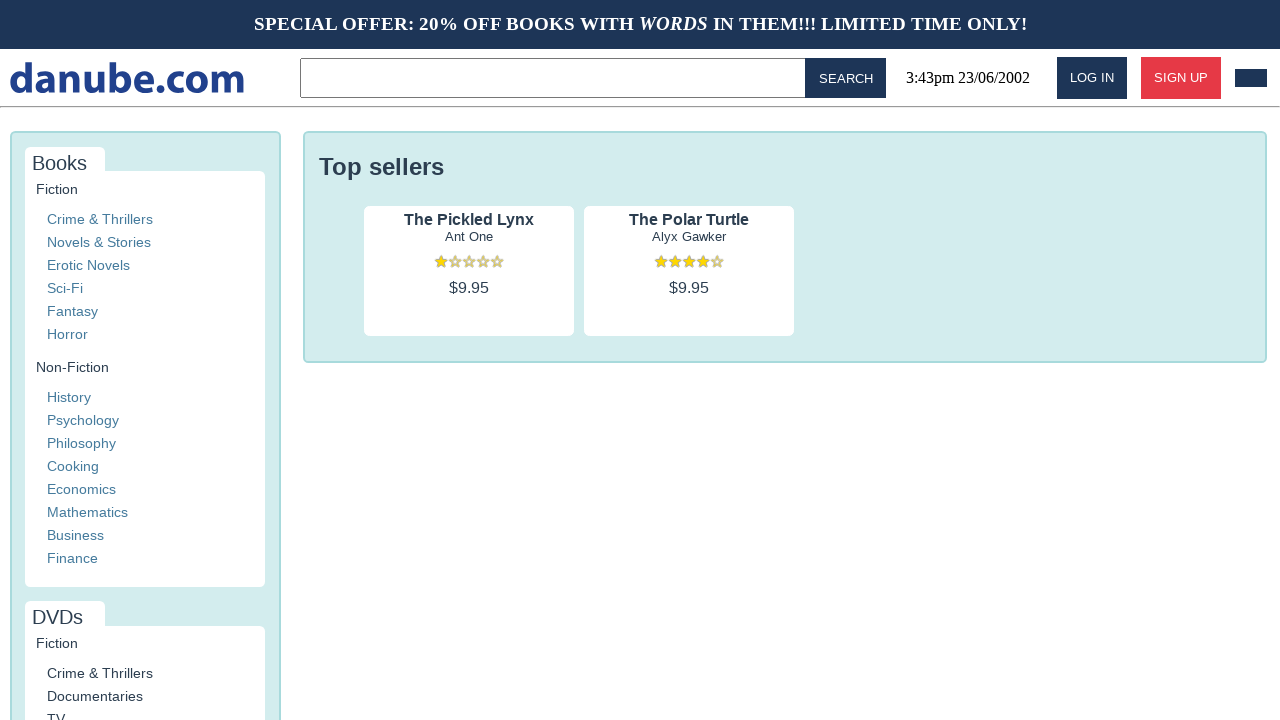